Tests the product search and add to cart functionality on an e-commerce practice site by searching for products containing 'ca', verifying 4 results appear, and adding the third product to the cart.

Starting URL: https://rahulshettyacademy.com/seleniumPractise/#/

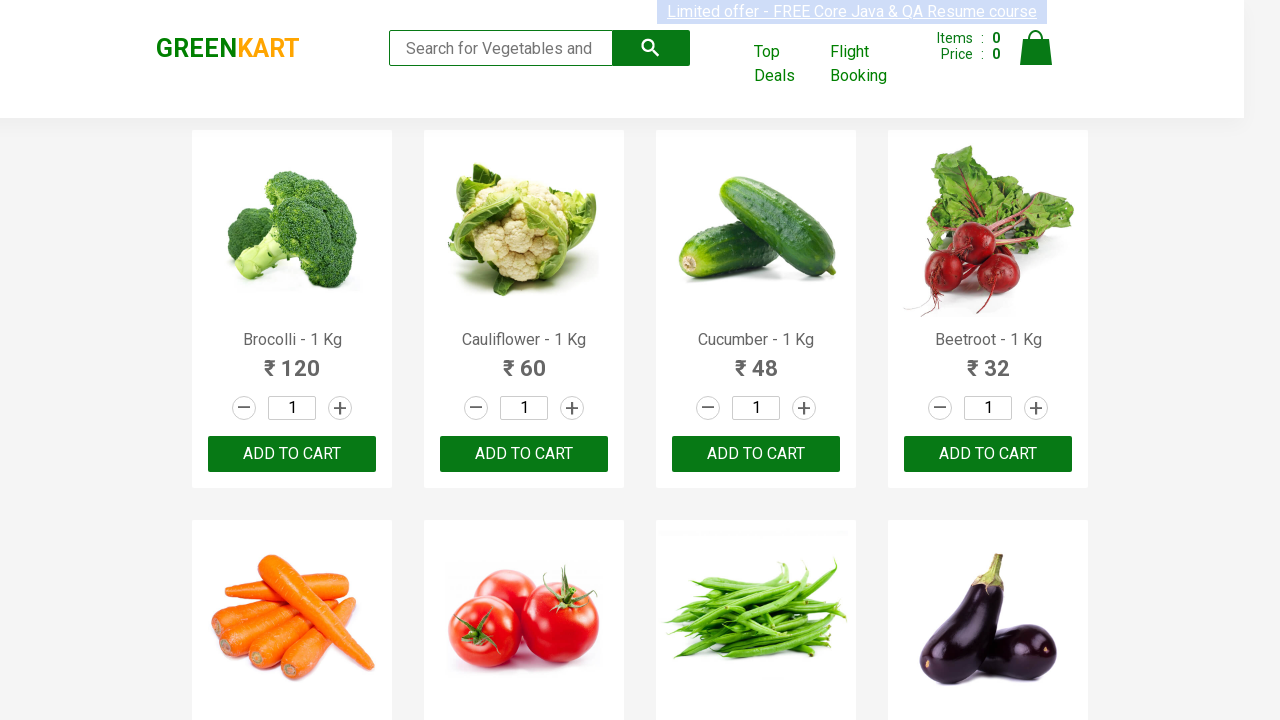

Typed 'ca' in search field to filter products on .search-keyword
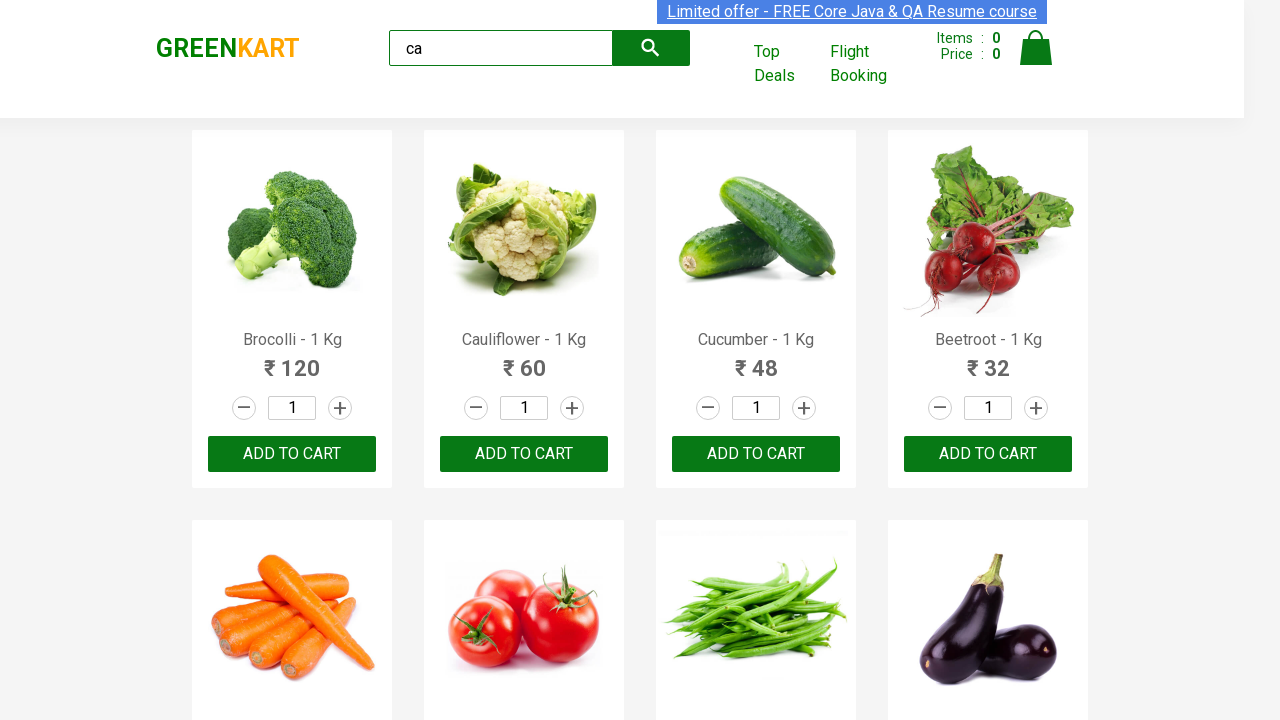

Waited 1000ms for products to filter
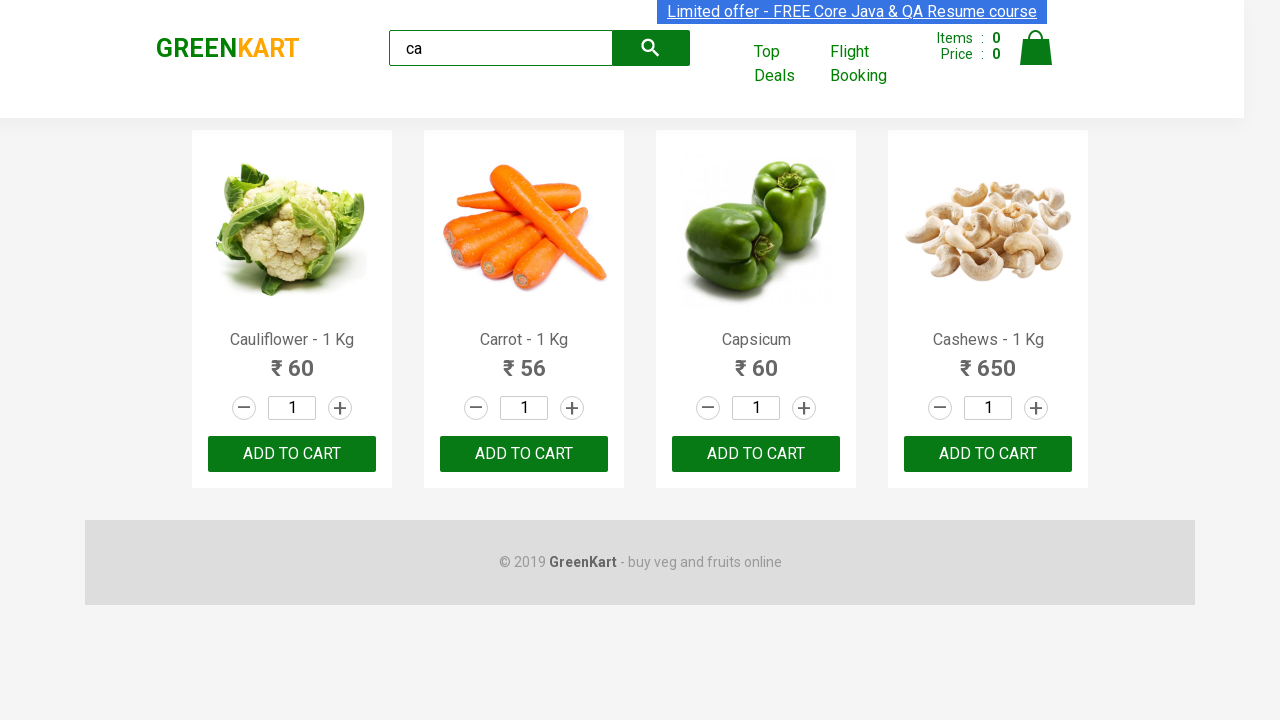

Located all visible products
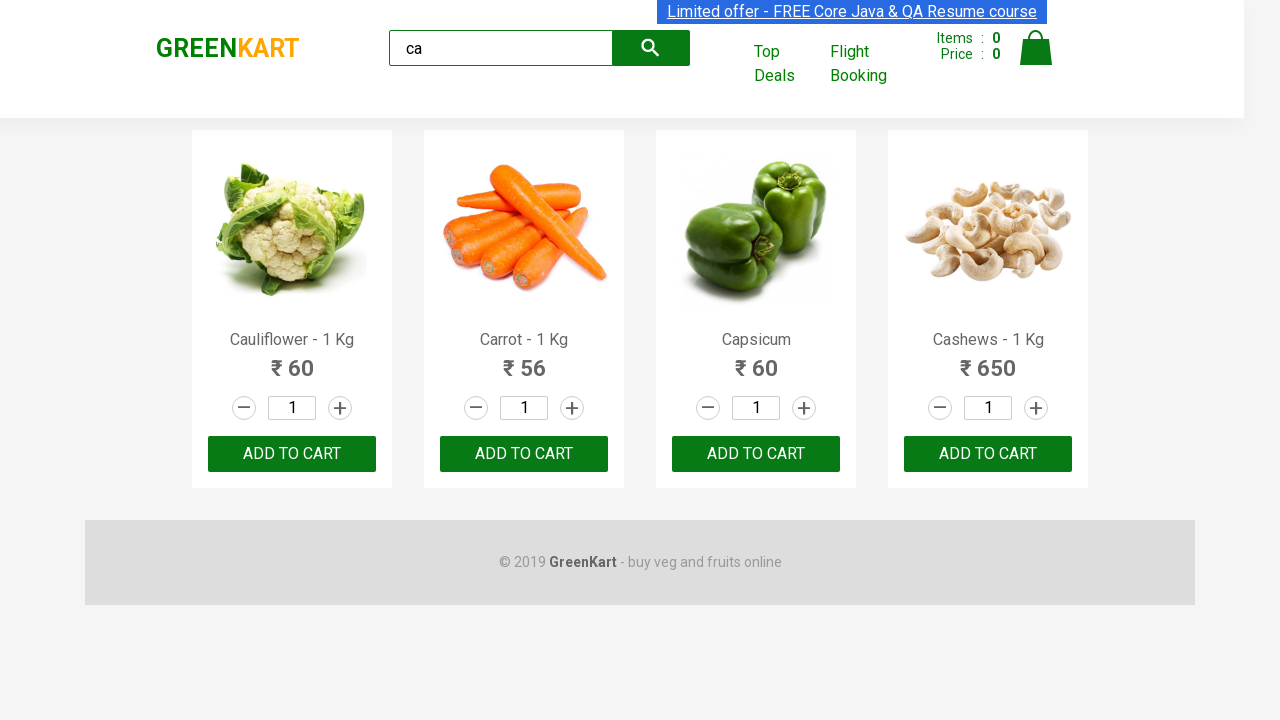

Verified that 4 products are visible after filtering
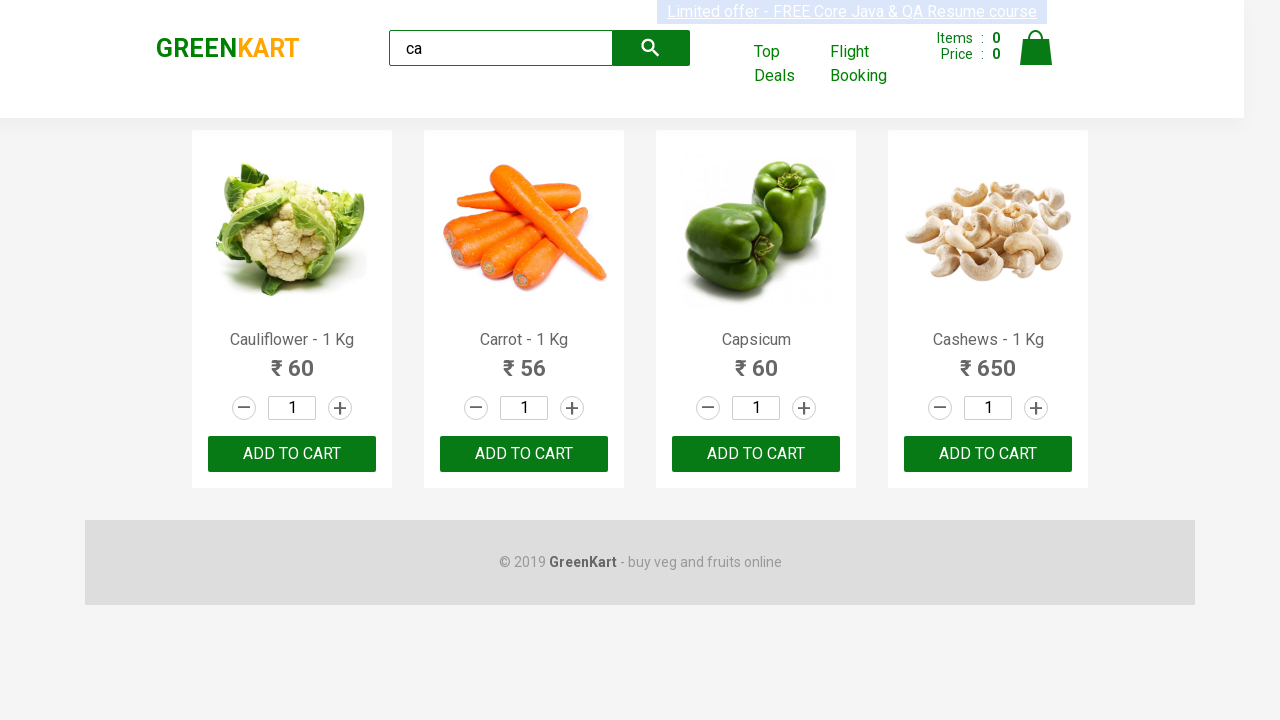

Clicked 'ADD TO CART' button on the 3rd product at (756, 454) on .products .product >> nth=2 >> text=ADD TO CART
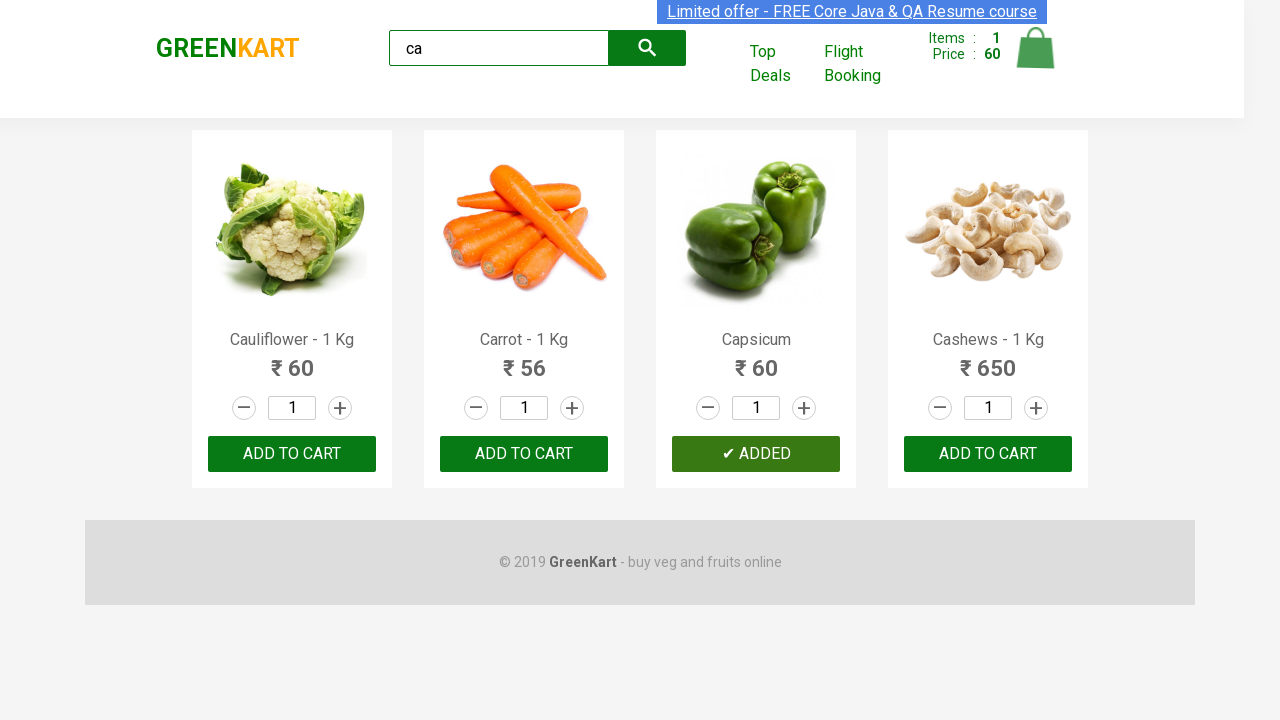

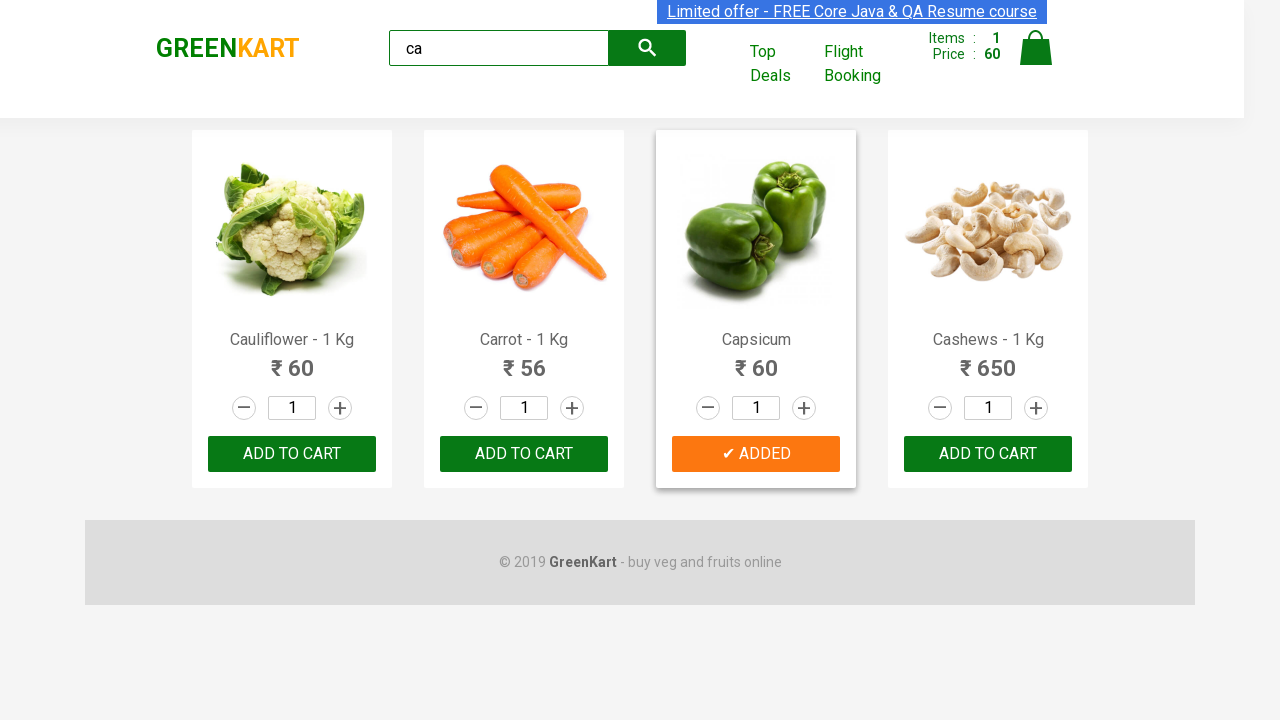